Tests filtering to display only active (non-completed) todo items

Starting URL: https://demo.playwright.dev/todomvc

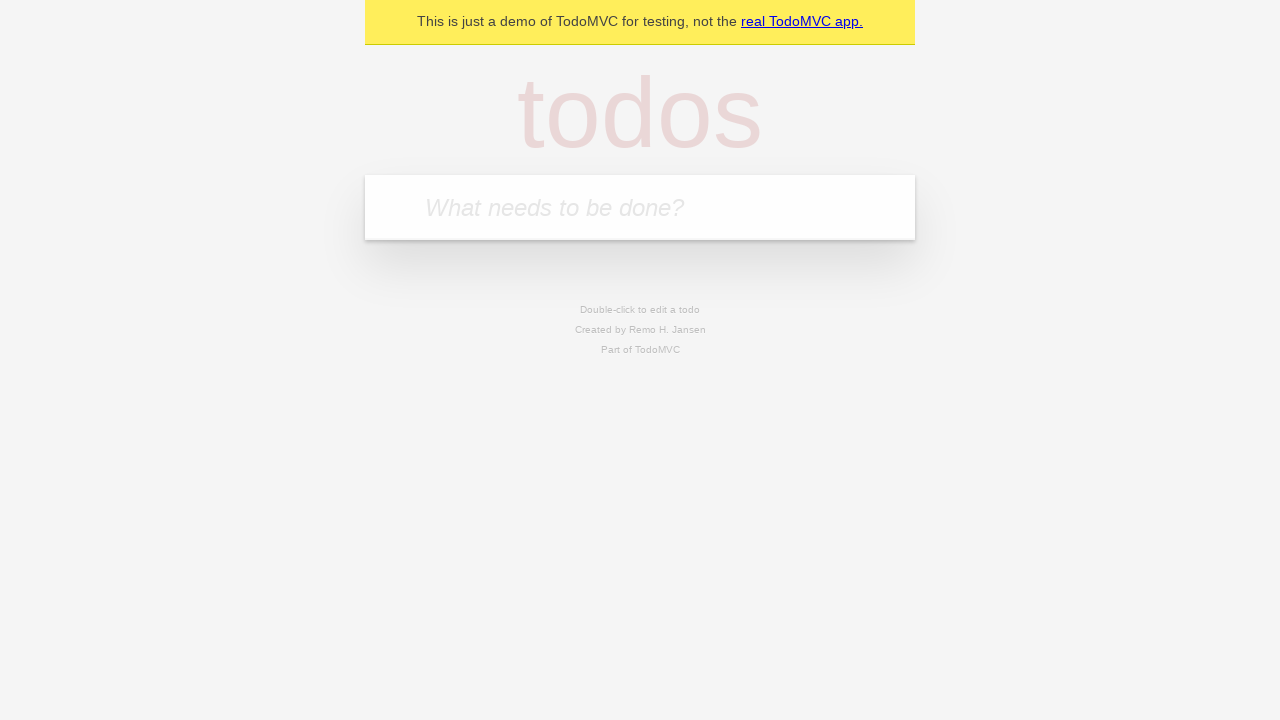

Filled todo input with 'buy some cheese' on internal:attr=[placeholder="What needs to be done?"i]
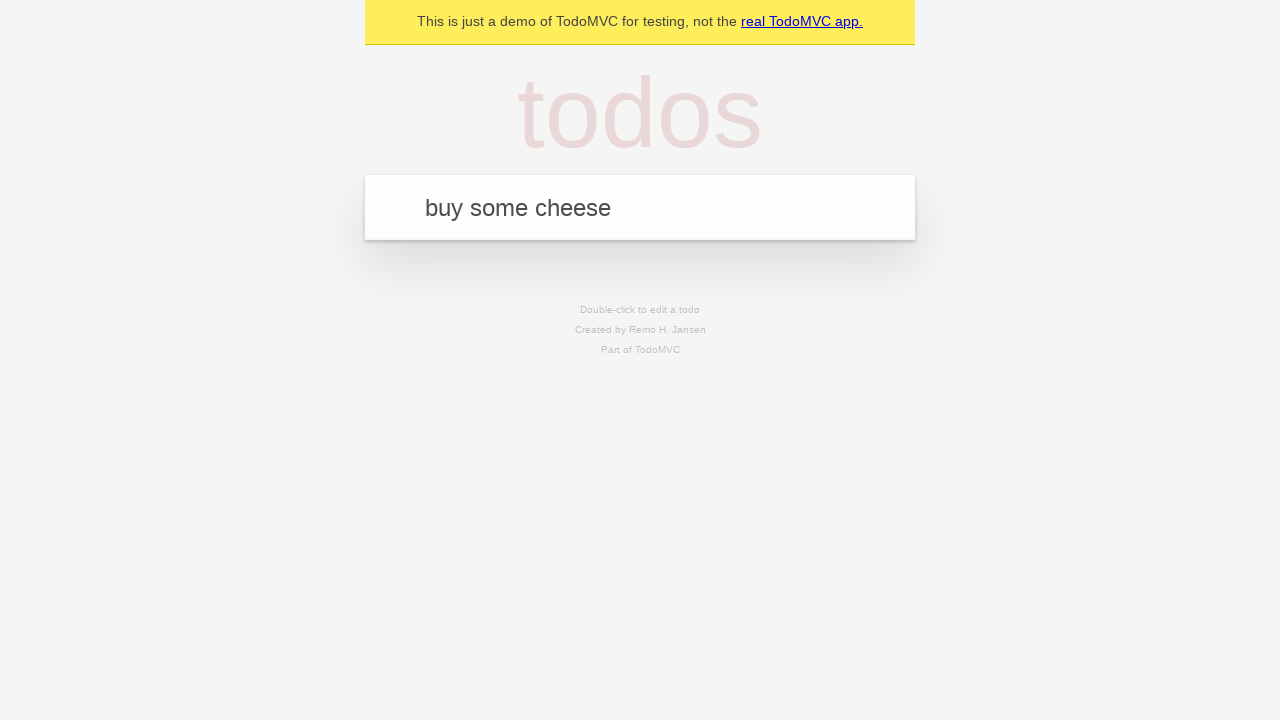

Pressed Enter to add first todo item on internal:attr=[placeholder="What needs to be done?"i]
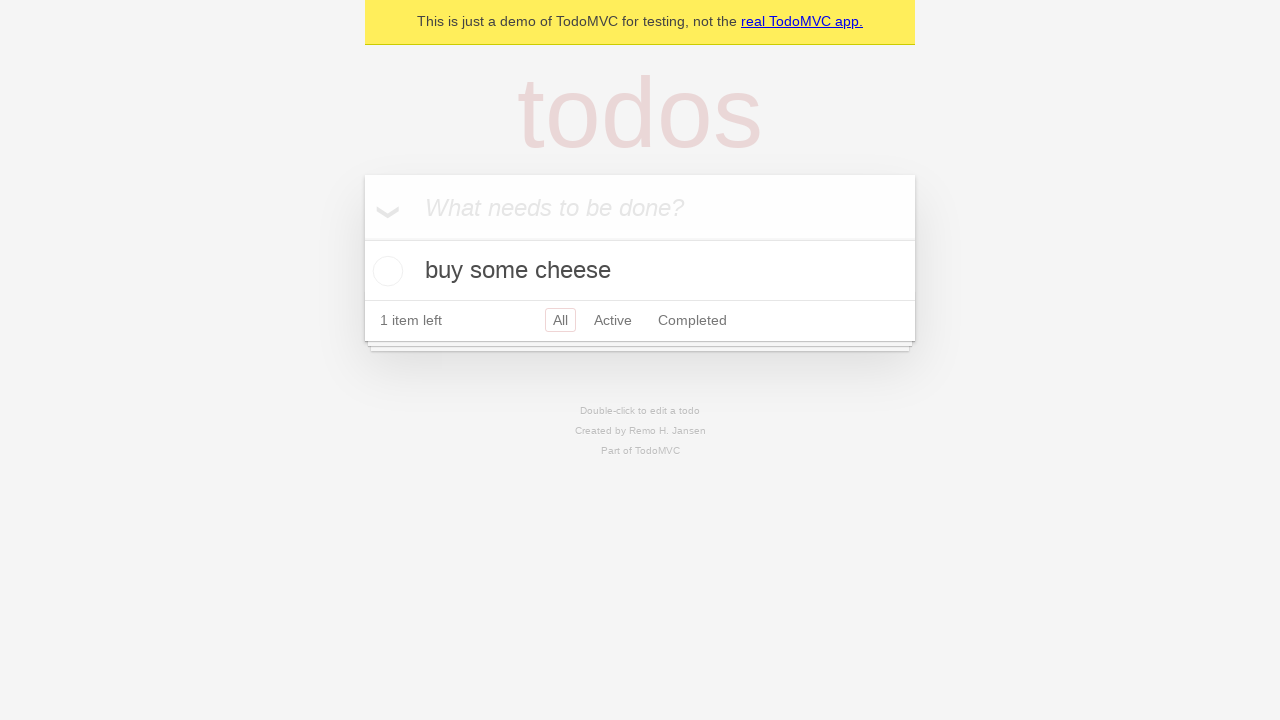

Filled todo input with 'feed the cat' on internal:attr=[placeholder="What needs to be done?"i]
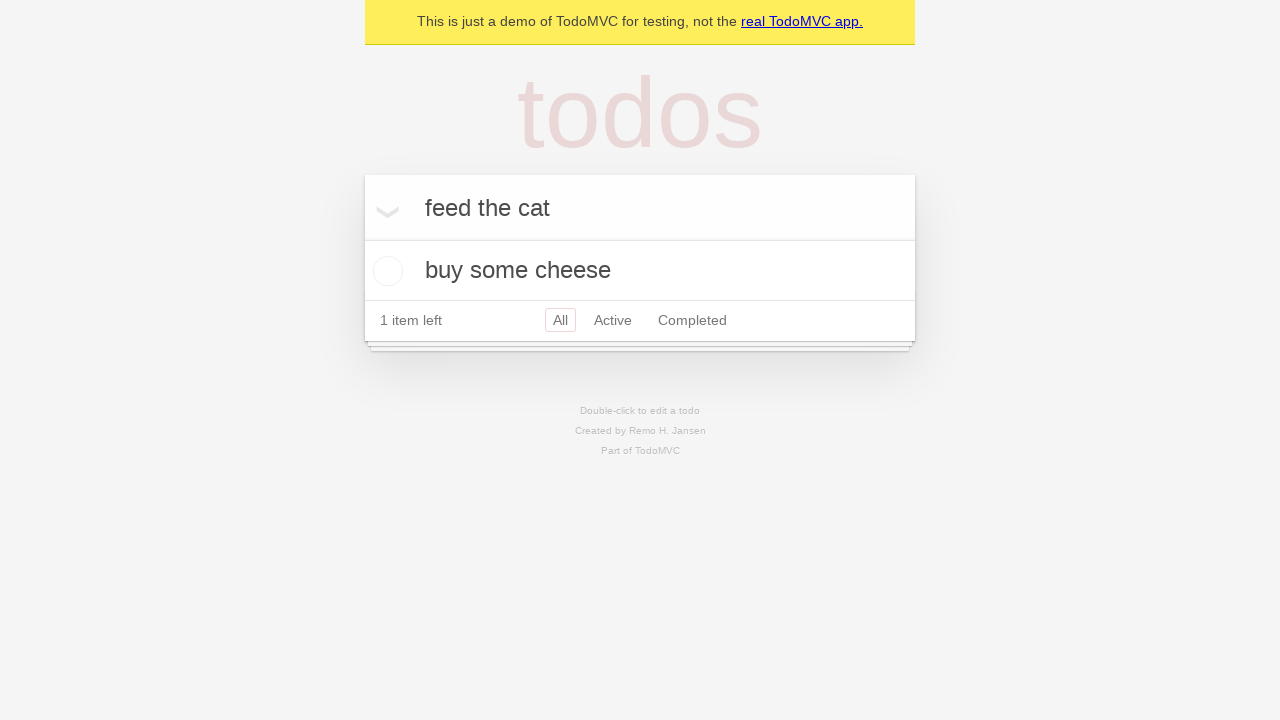

Pressed Enter to add second todo item on internal:attr=[placeholder="What needs to be done?"i]
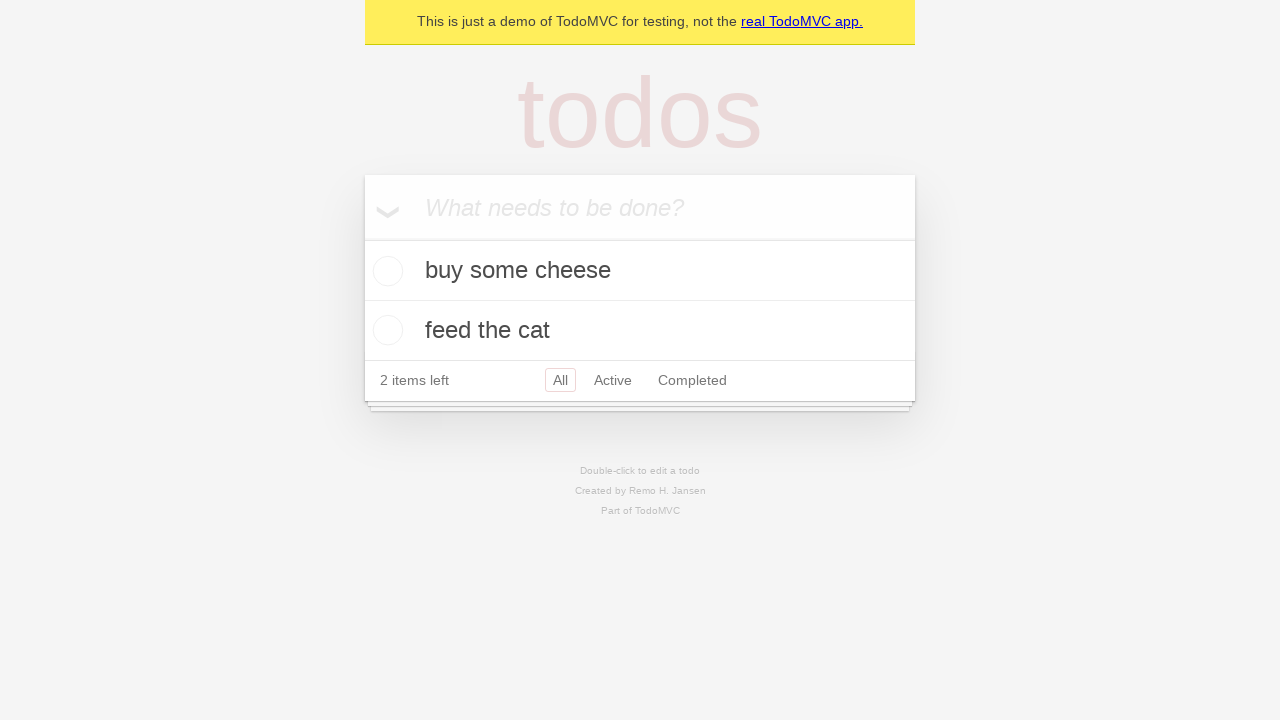

Filled todo input with 'book a doctors appointment' on internal:attr=[placeholder="What needs to be done?"i]
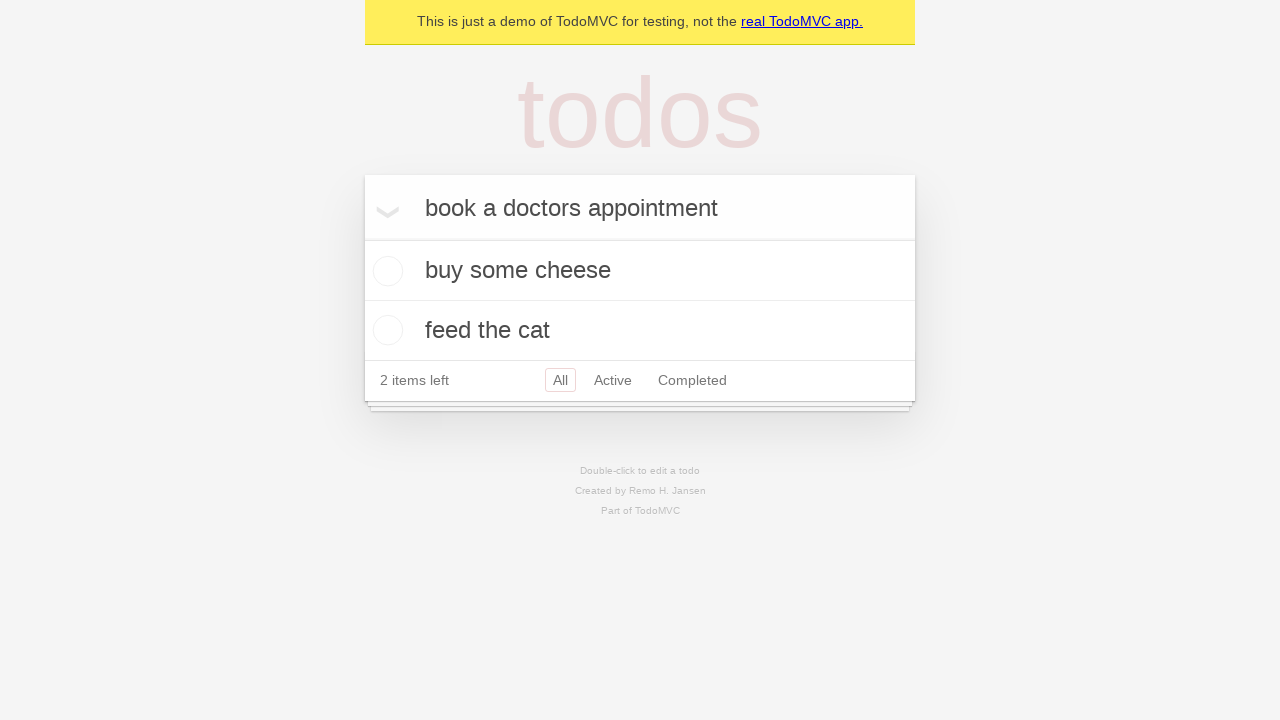

Pressed Enter to add third todo item on internal:attr=[placeholder="What needs to be done?"i]
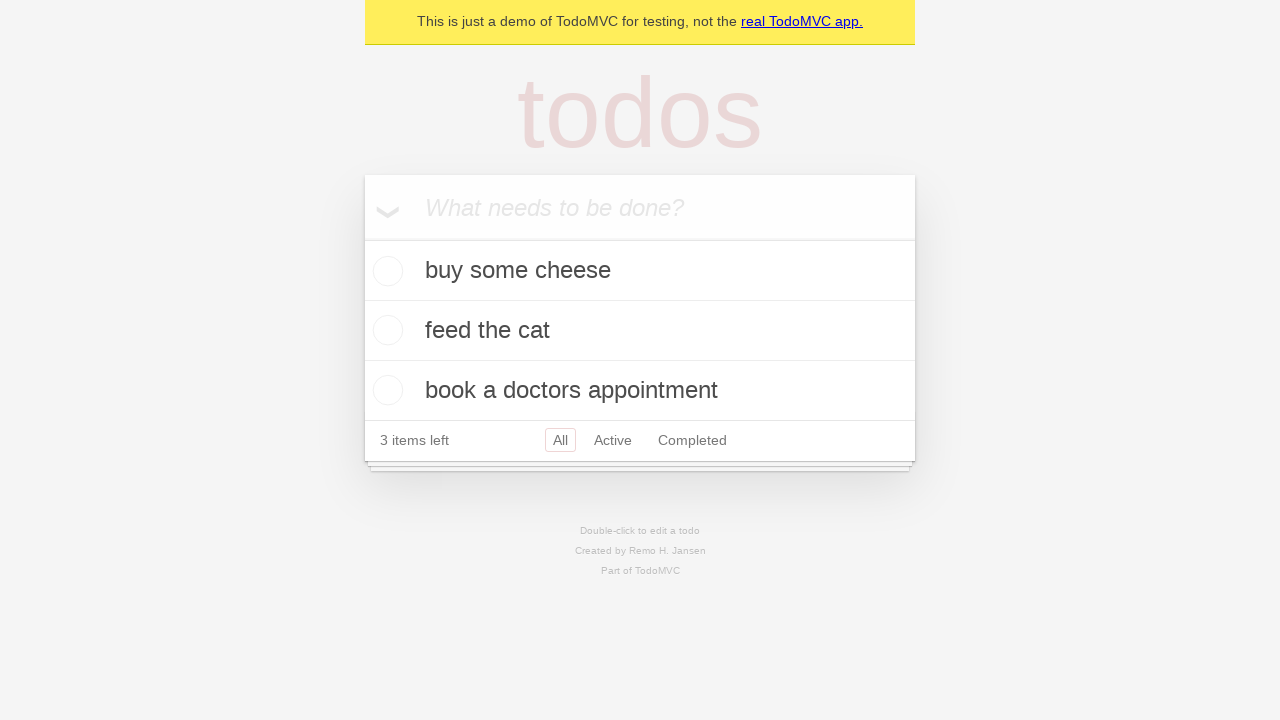

Waited for all 3 todo items to be added
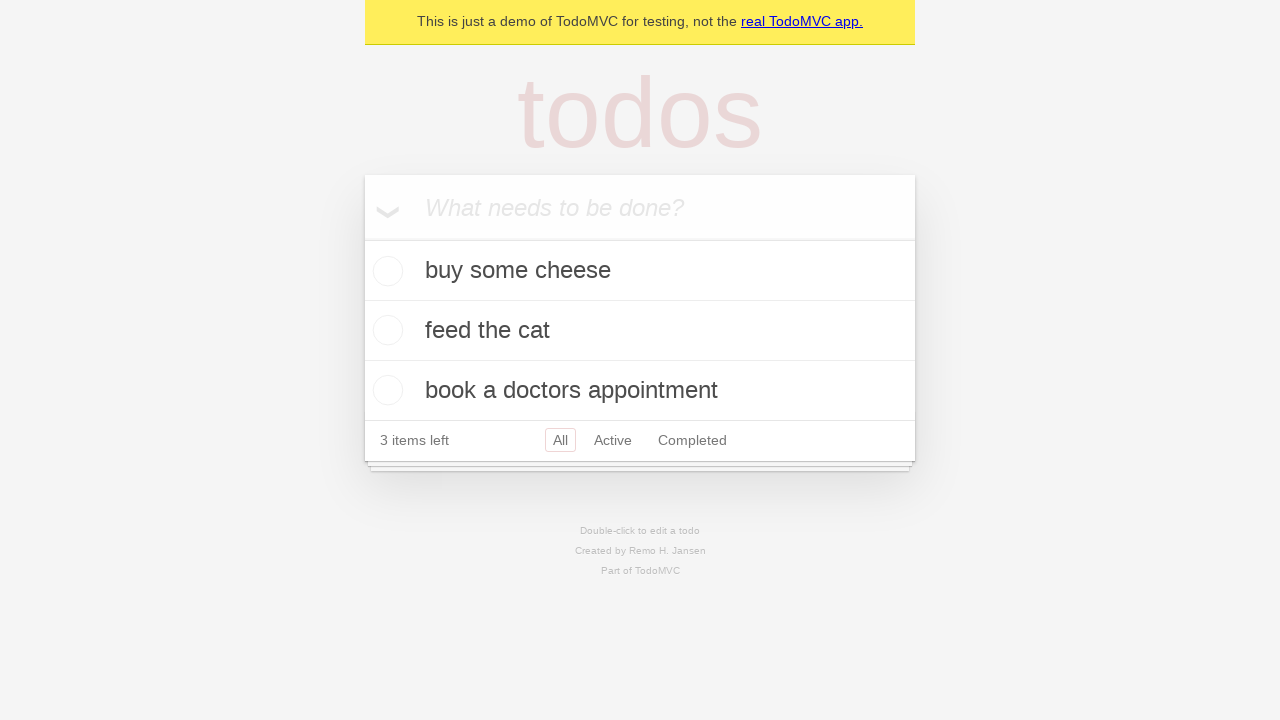

Marked second todo item as completed at (385, 330) on internal:testid=[data-testid="todo-item"s] >> nth=1 >> internal:role=checkbox
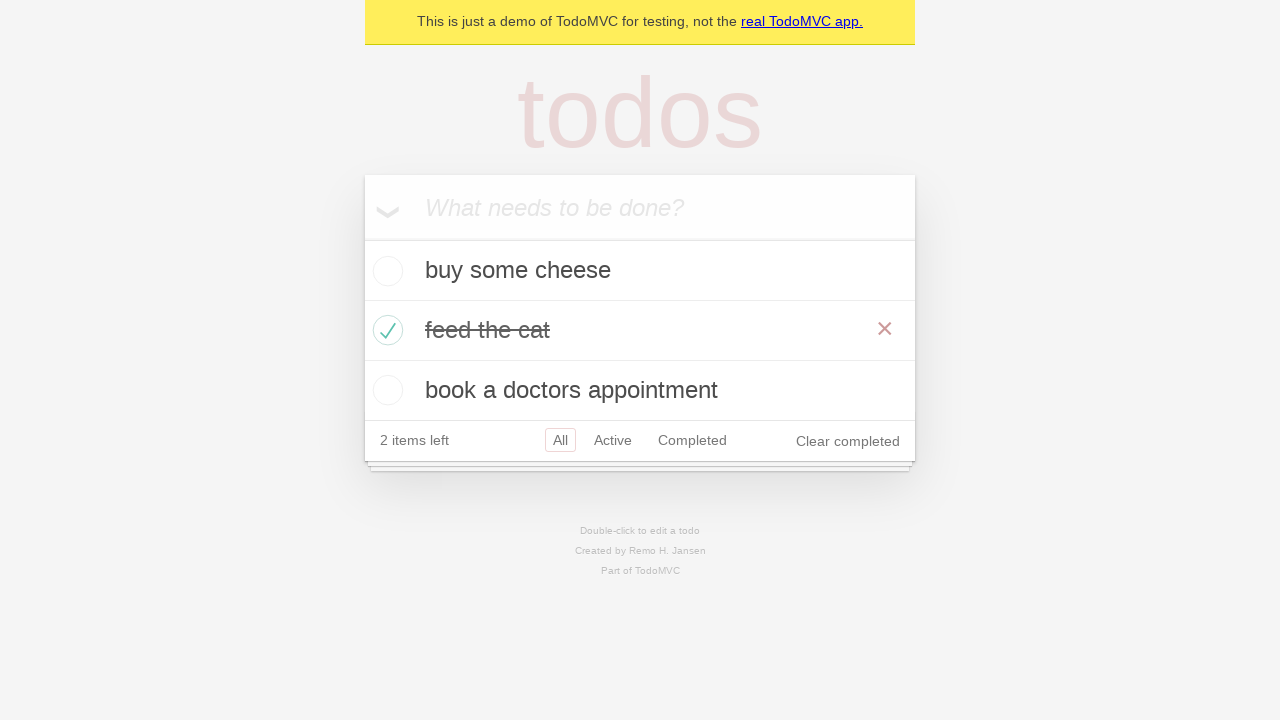

Clicked Active filter to display only non-completed items at (613, 440) on internal:role=link[name="Active"i]
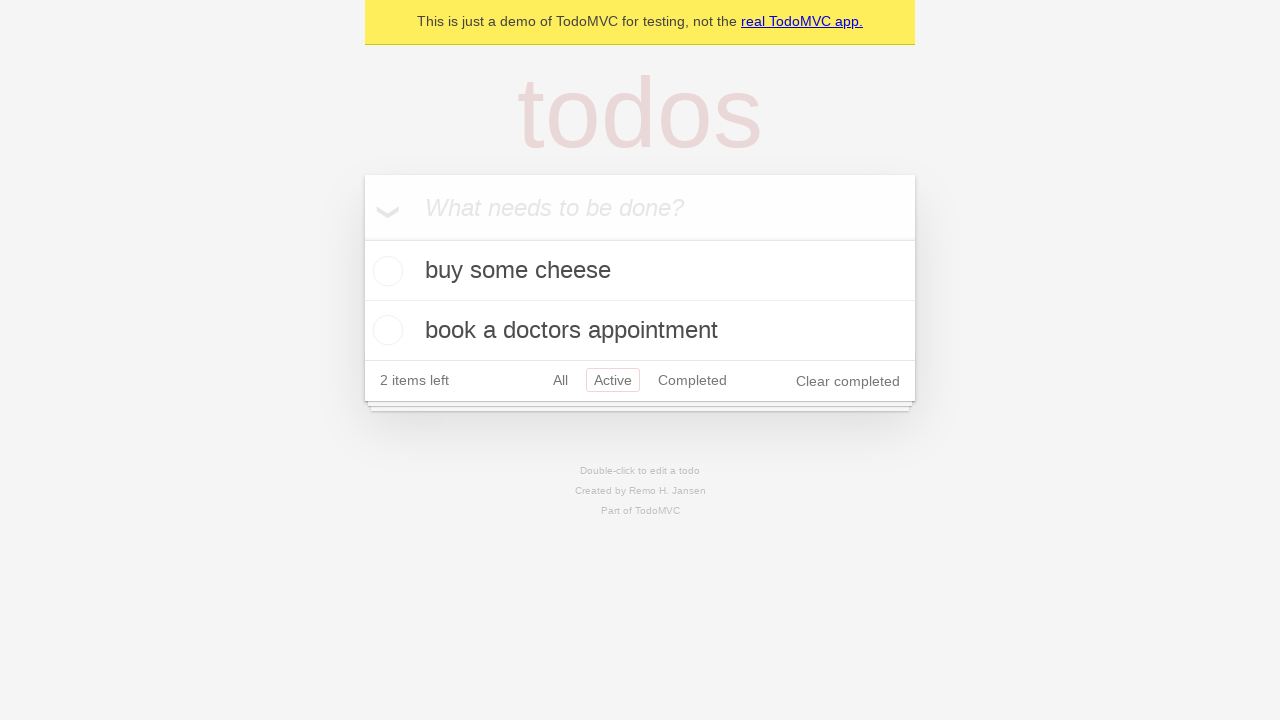

Verified that exactly 2 active (non-completed) todo items are displayed
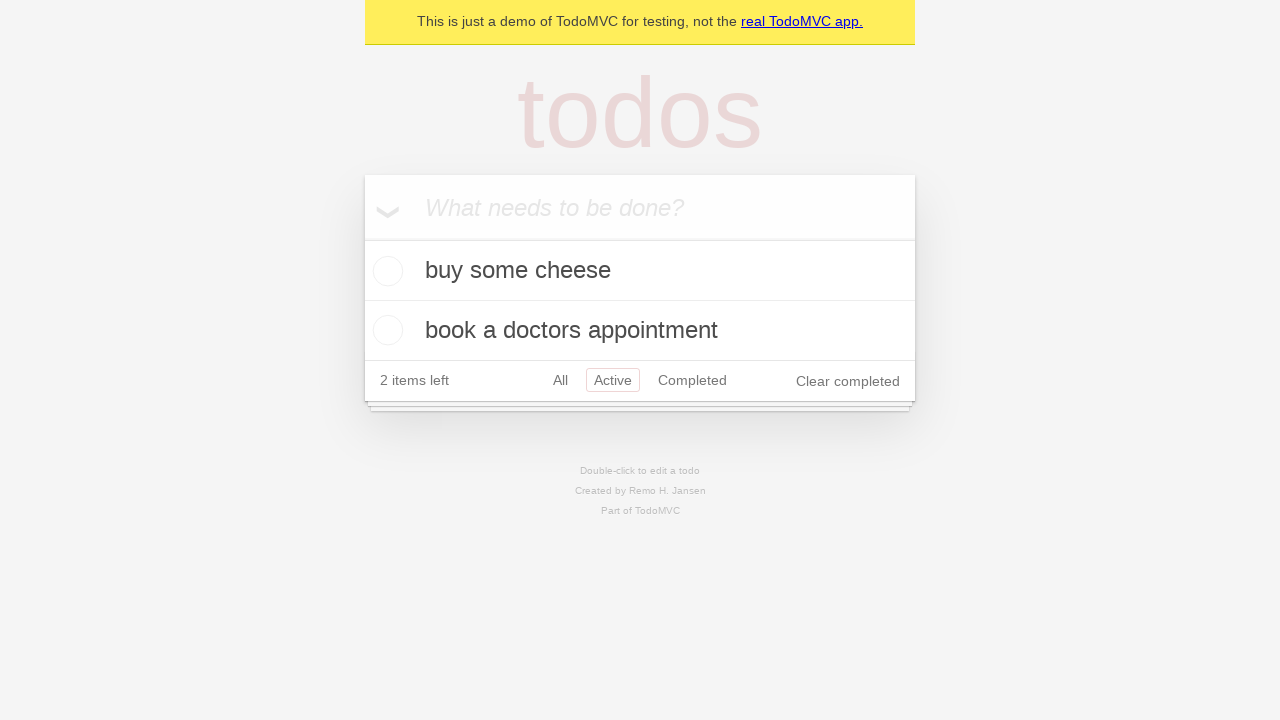

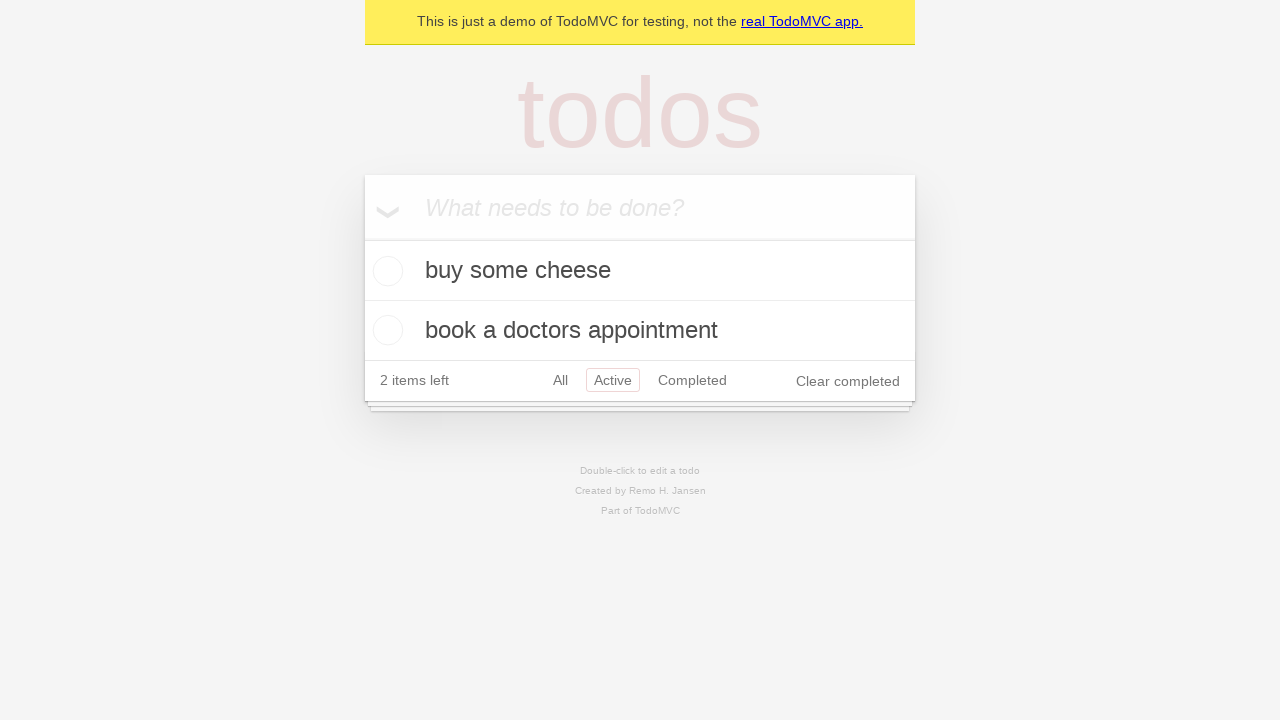